Tests navigation through product categories by clicking on Women's and Men's category links and verifying the category pages are displayed correctly

Starting URL: http://automationexercise.com

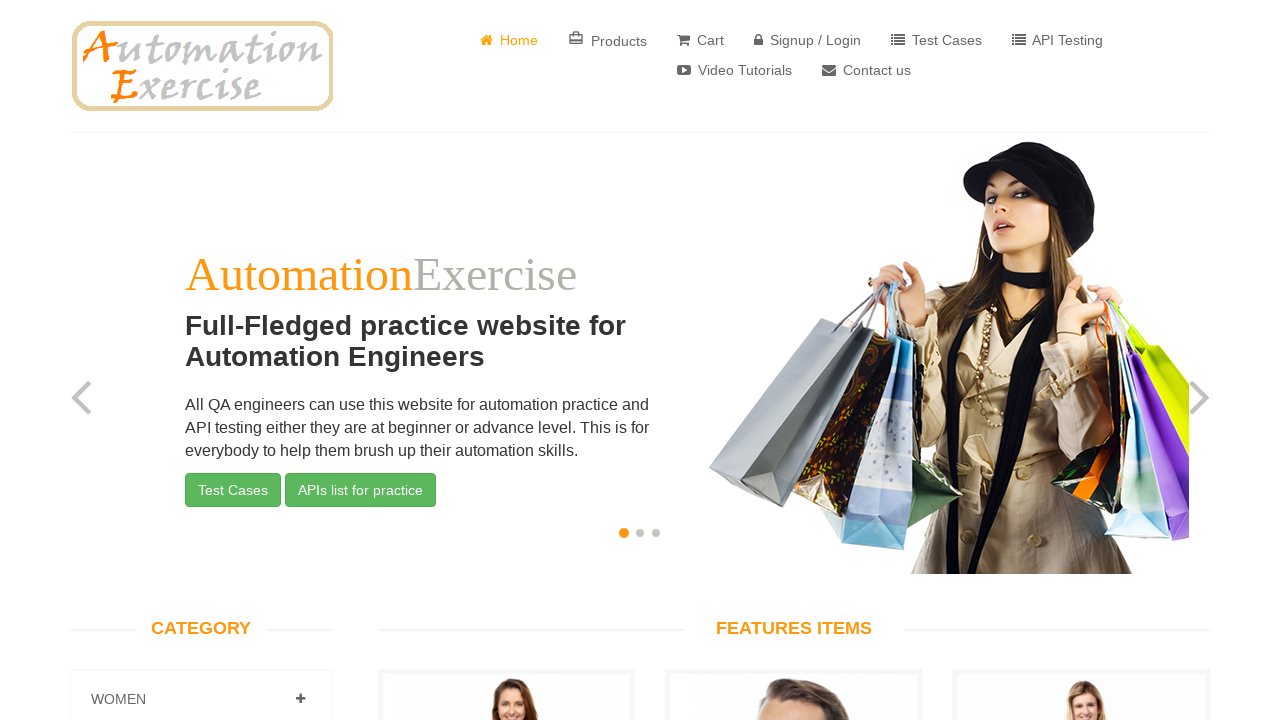

Waited for Category heading to be visible on left sidebar
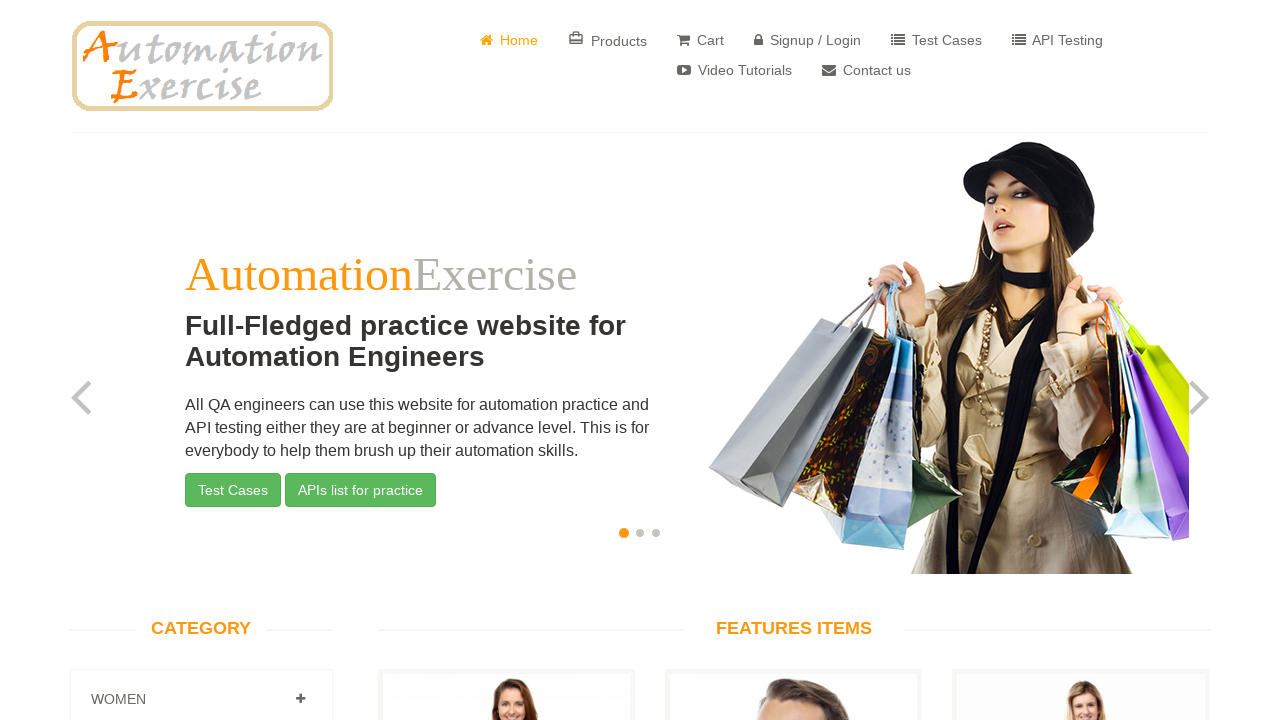

Clicked on Women category link at (300, 699) on xpath=//a[@href='#Women']
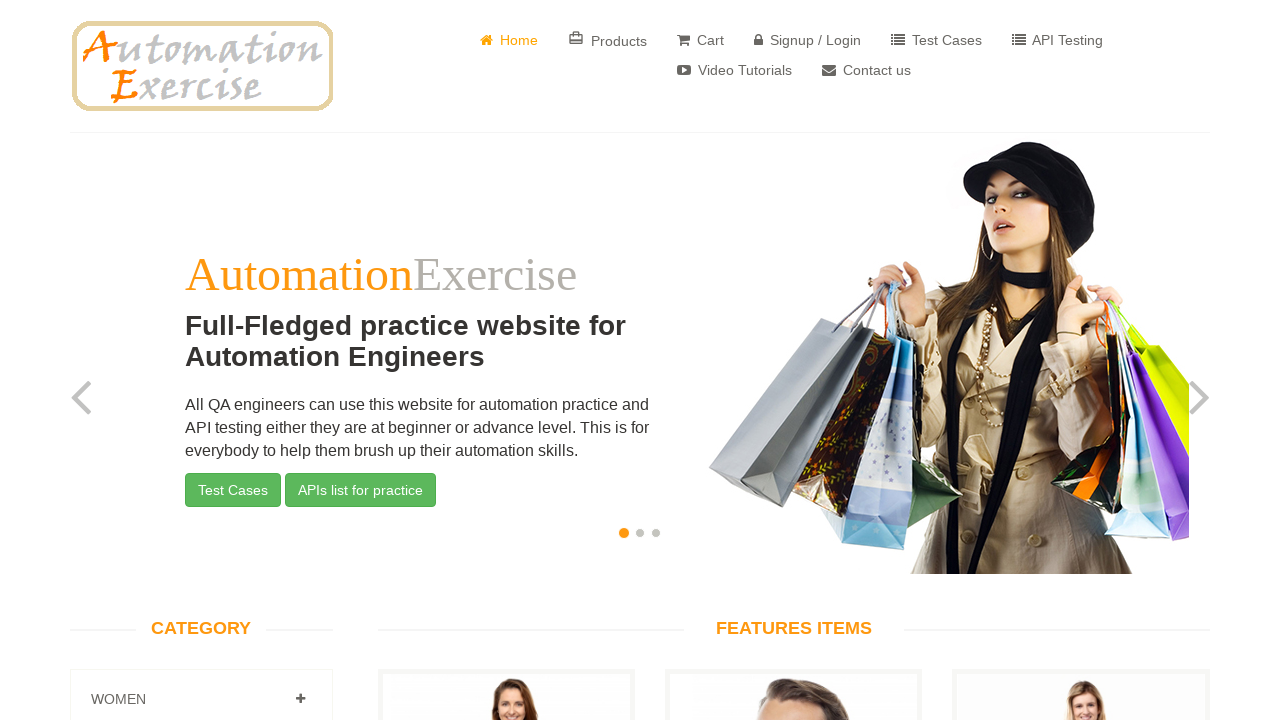

Clicked on Tops subcategory under Women at (122, 361) on xpath=//a[normalize-space()='Tops']
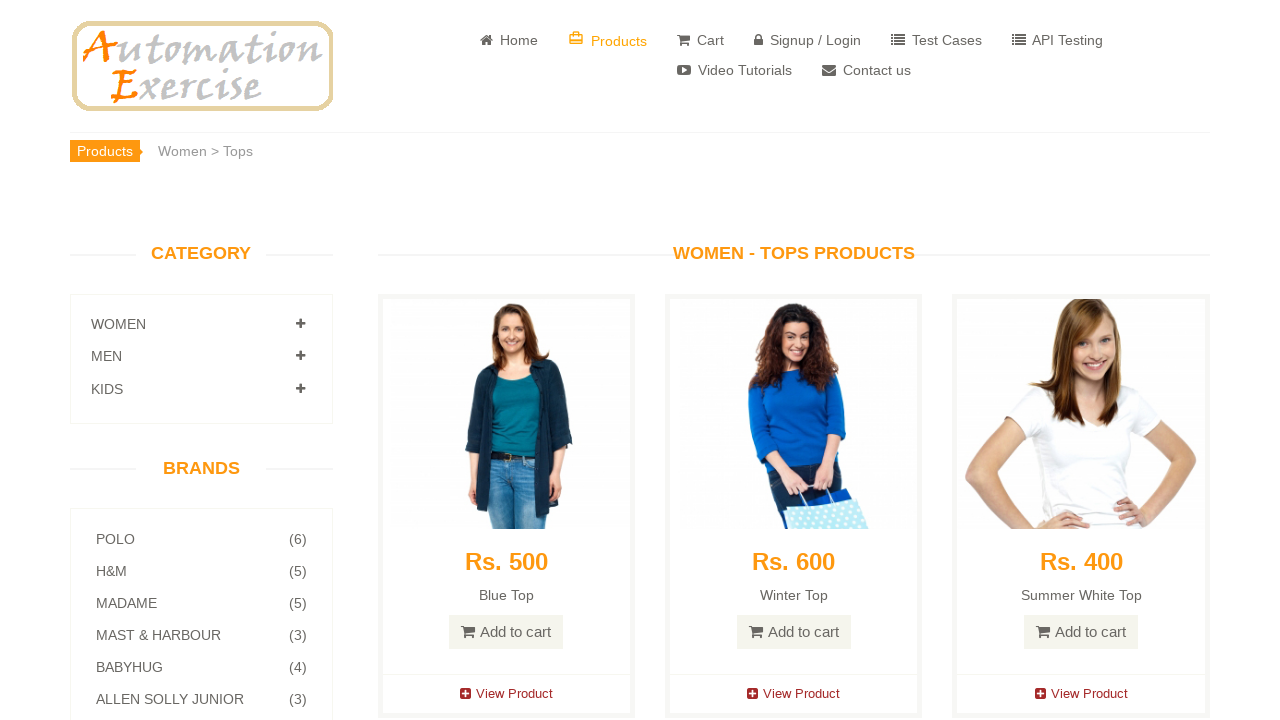

Women - Tops Products page loaded successfully
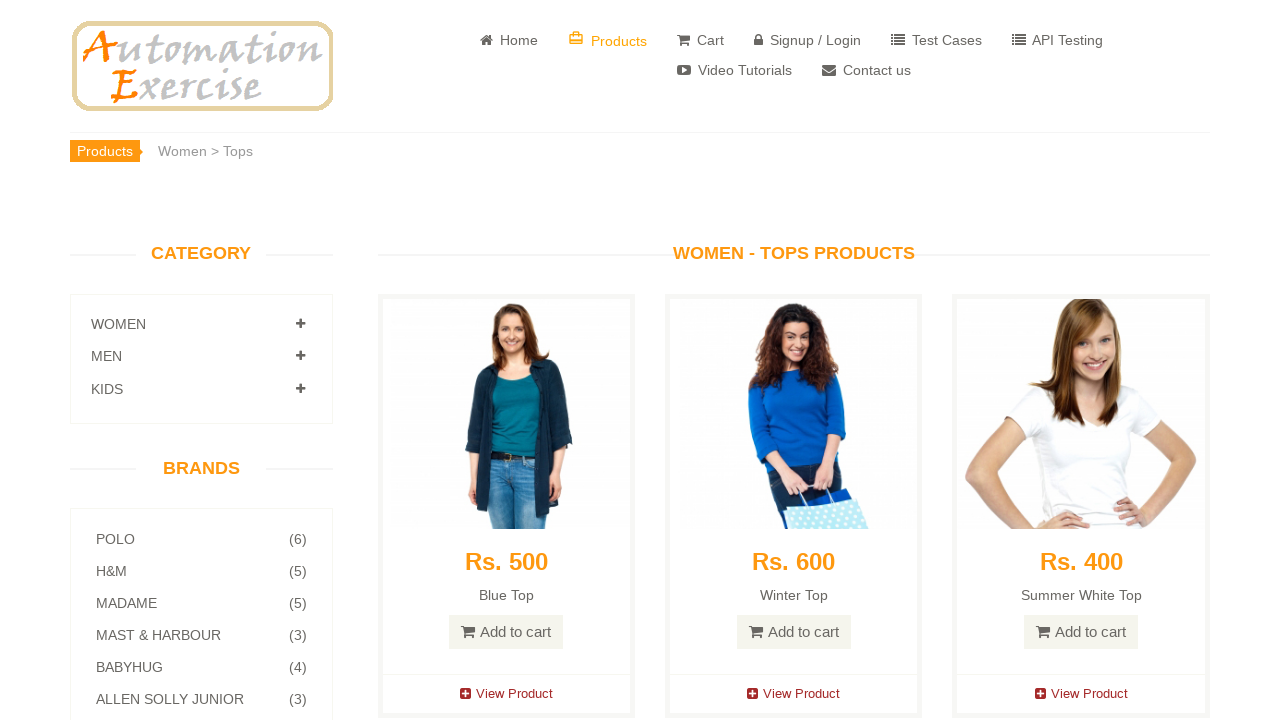

Clicked on Men category link at (300, 356) on xpath=//a[@href='#Men']
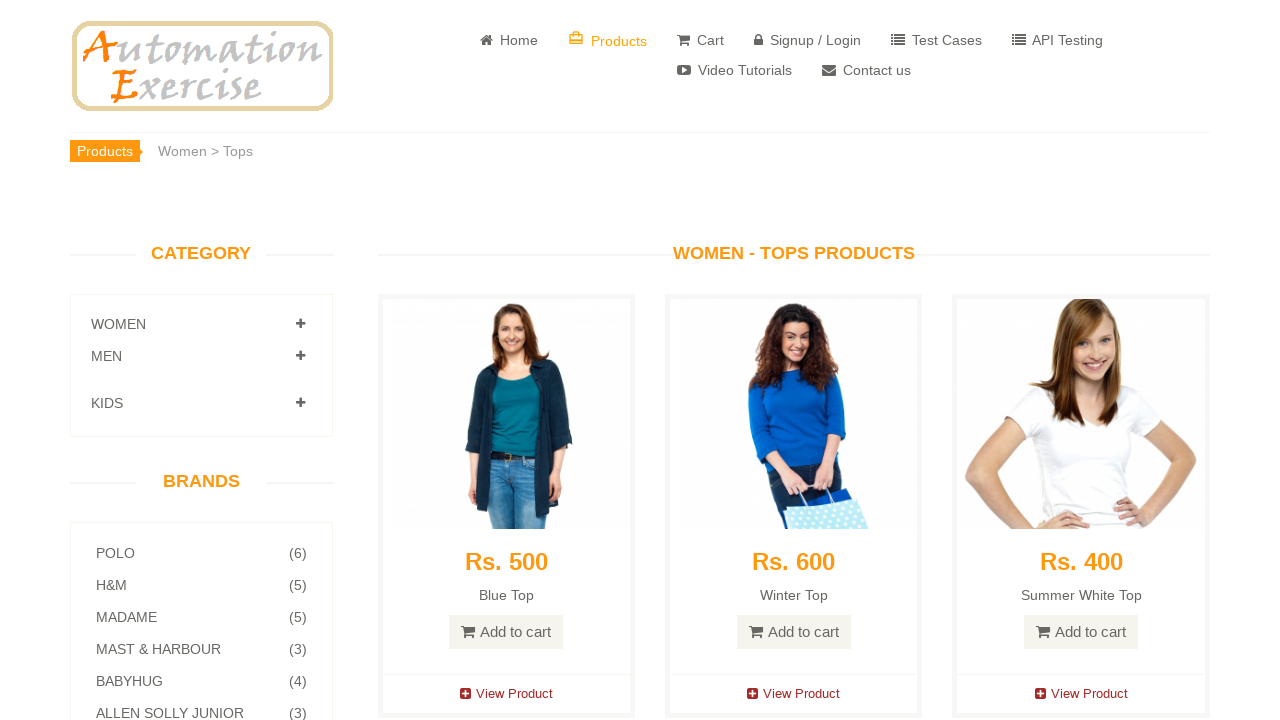

Clicked on Jeans subcategory under Men at (126, 416) on xpath=//a[text()='Jeans ']
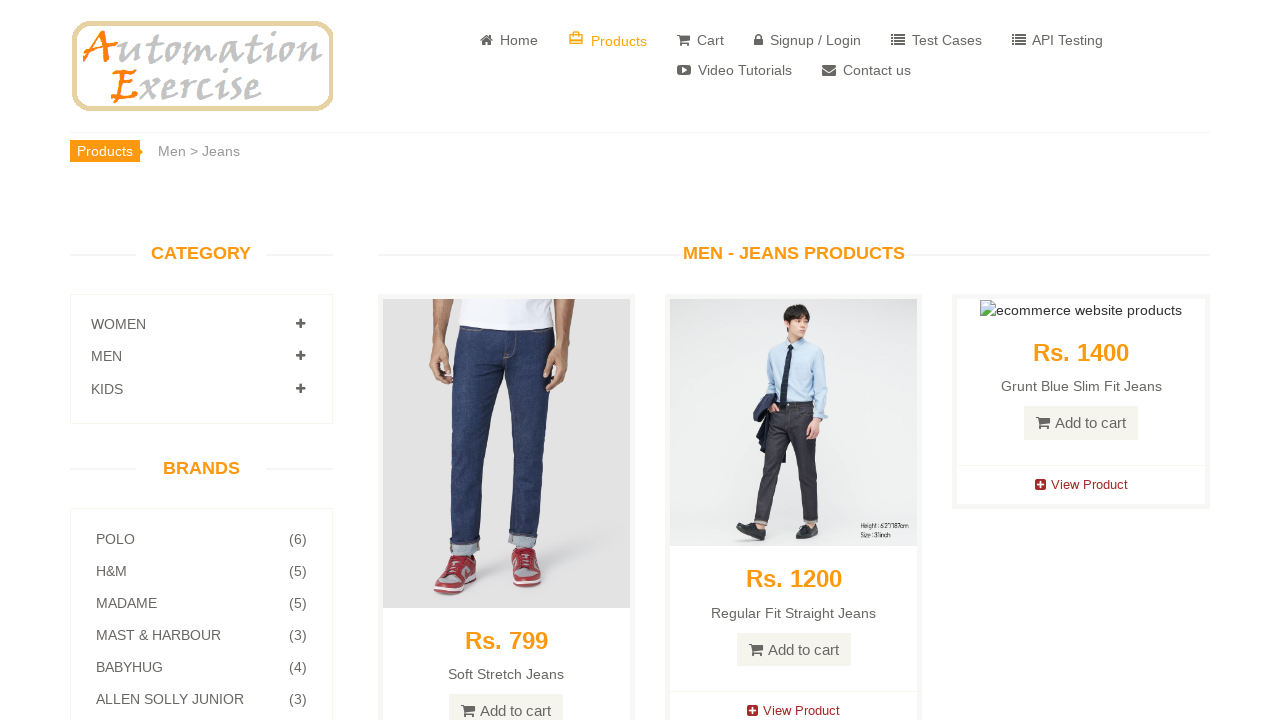

Men - Jeans Products page loaded successfully
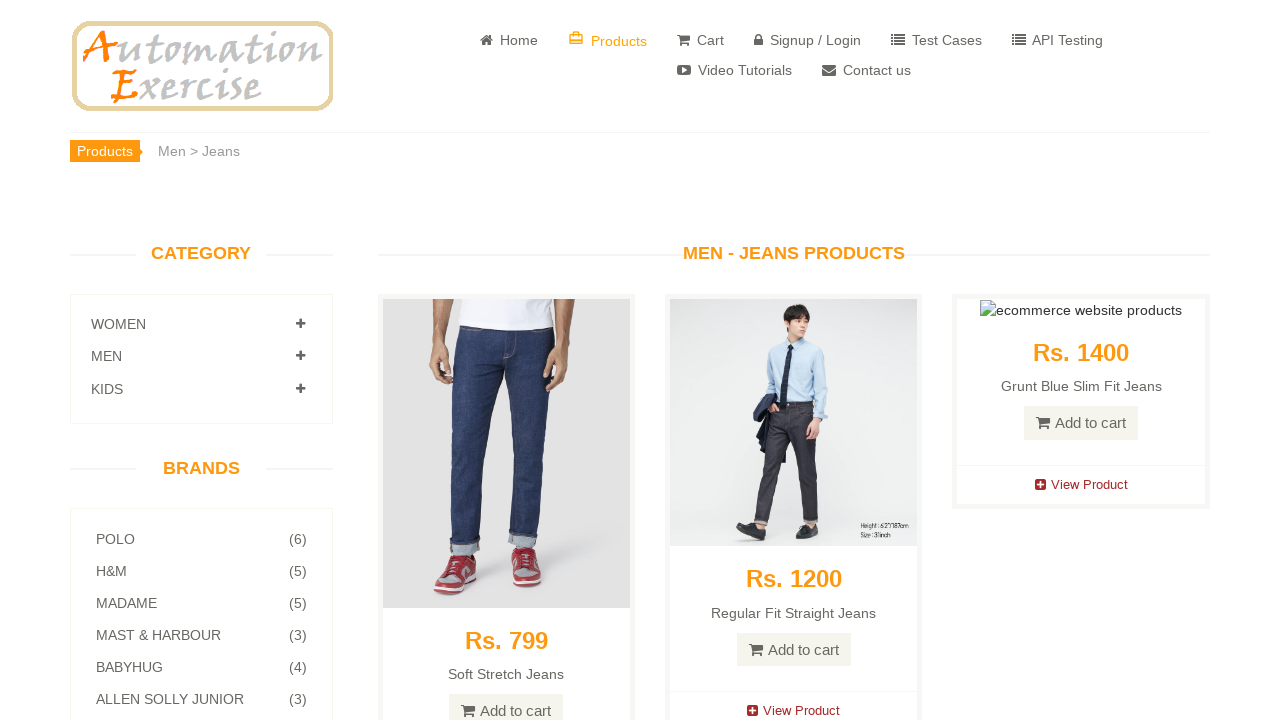

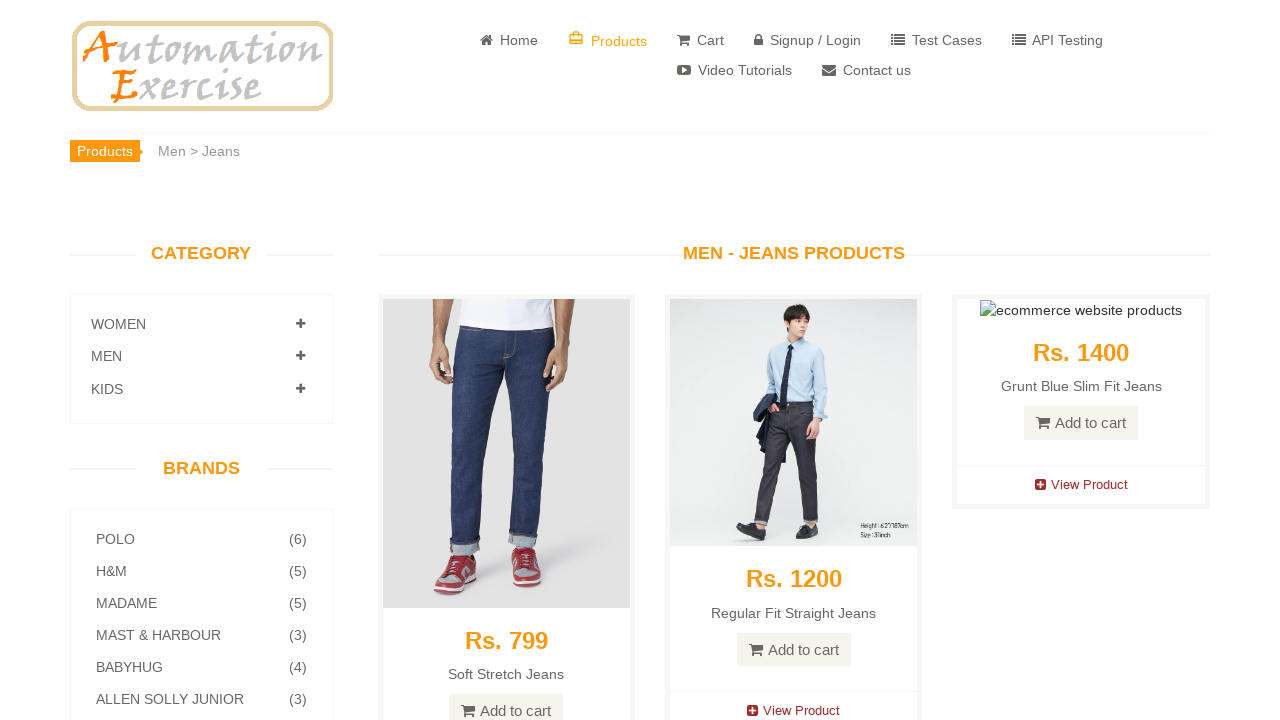